Tests JavaScript prompt alert handling by clicking a button to trigger the prompt, entering text into the prompt, and accepting it

Starting URL: https://v1.training-support.net/selenium/javascript-alerts

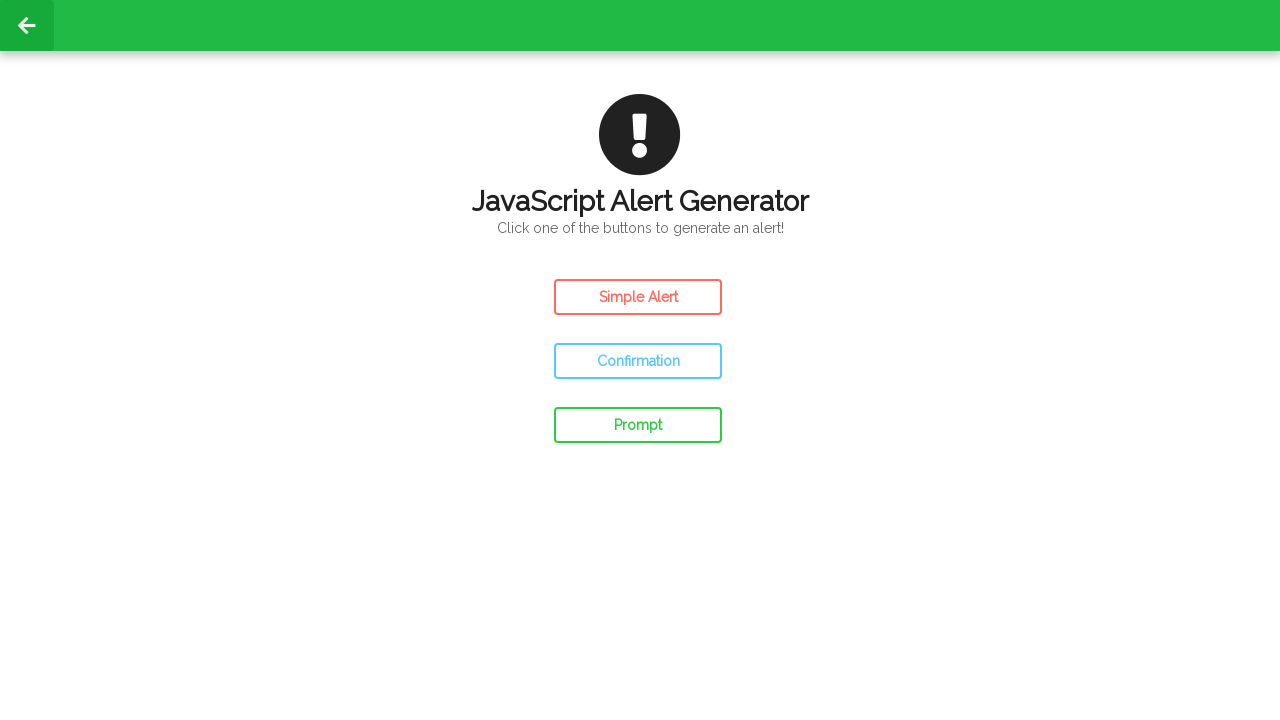

Clicked the prompt button to trigger JavaScript prompt alert at (638, 425) on #prompt
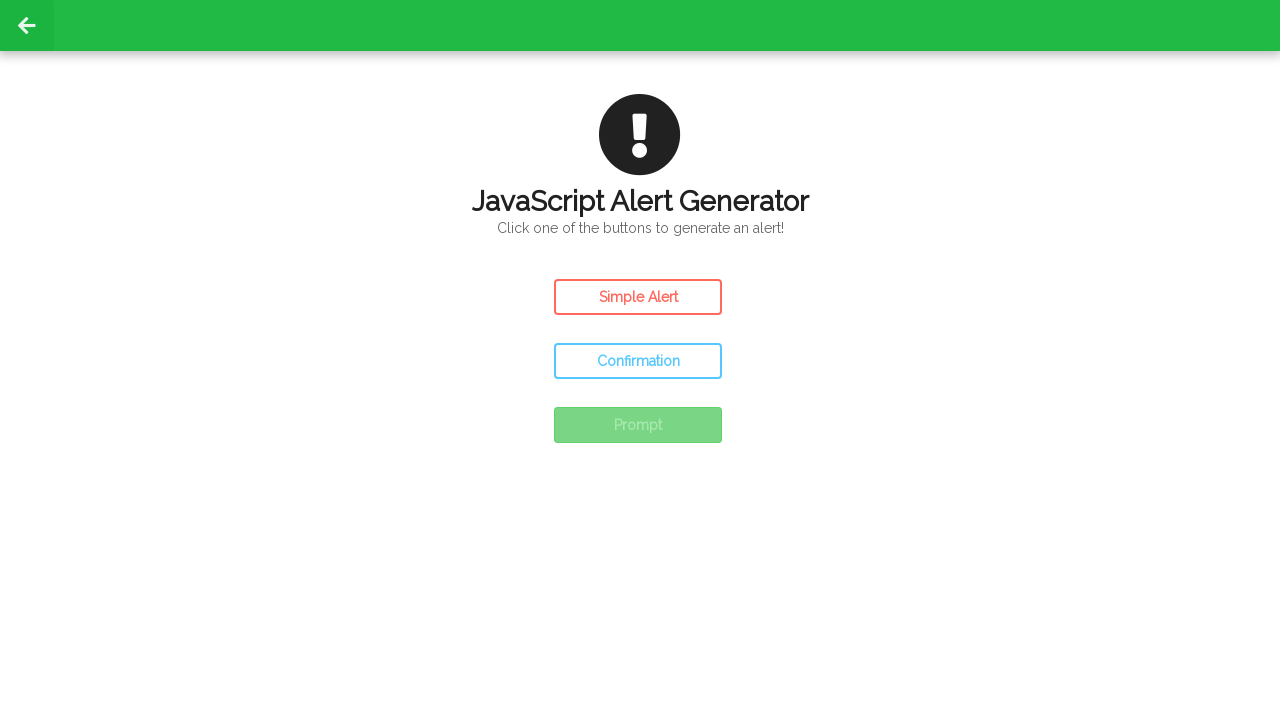

Set up dialog handler to accept prompt with text 'Awesome!'
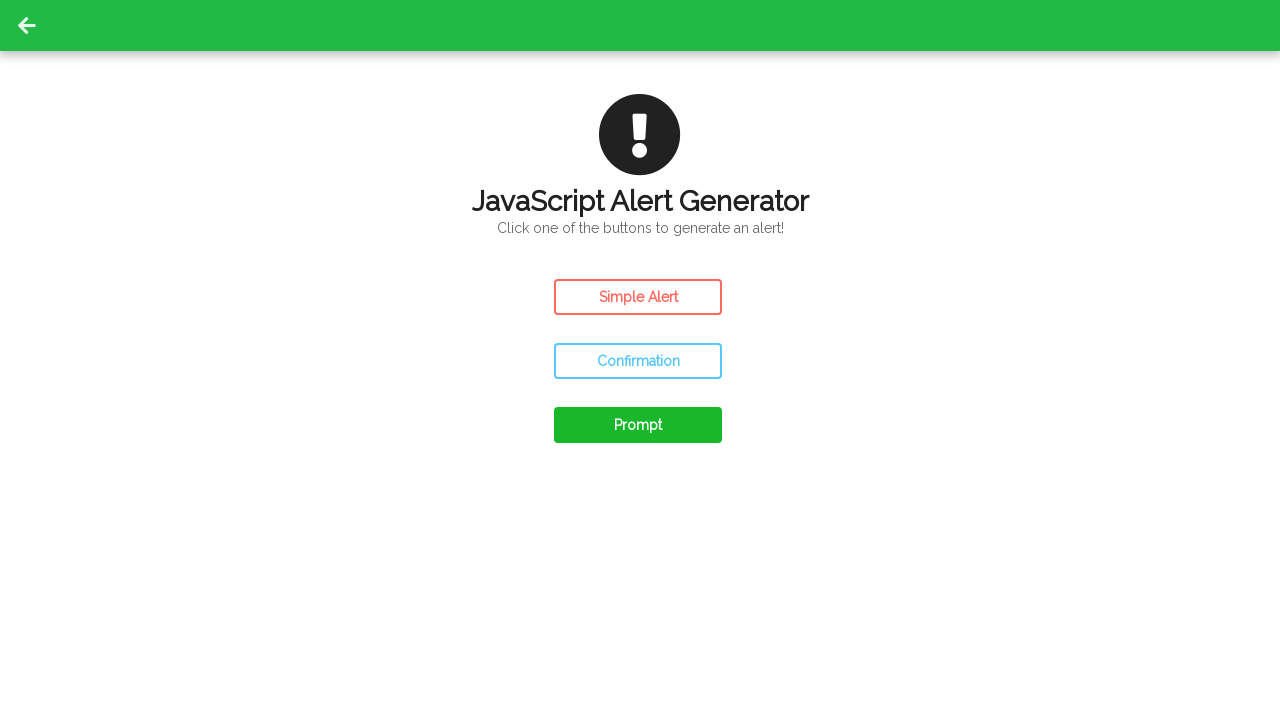

Clicked the prompt button again to trigger the dialog at (638, 425) on #prompt
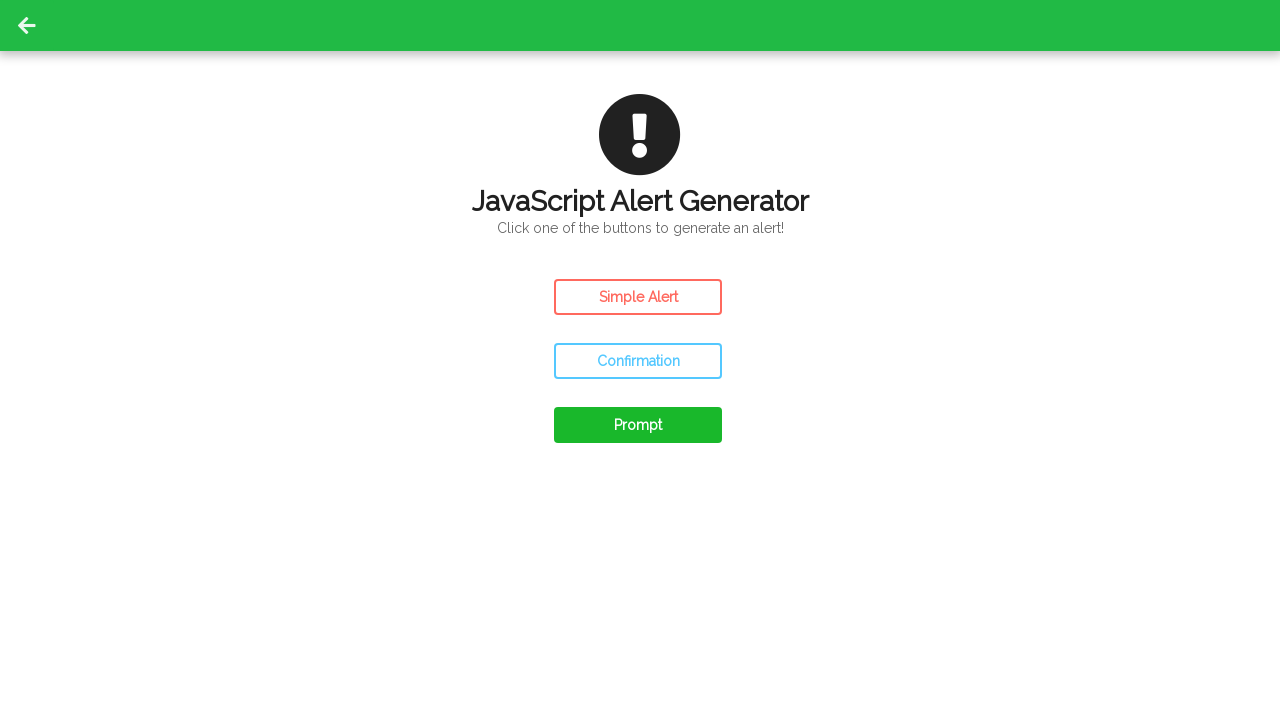

Waited for page to process the dialog response
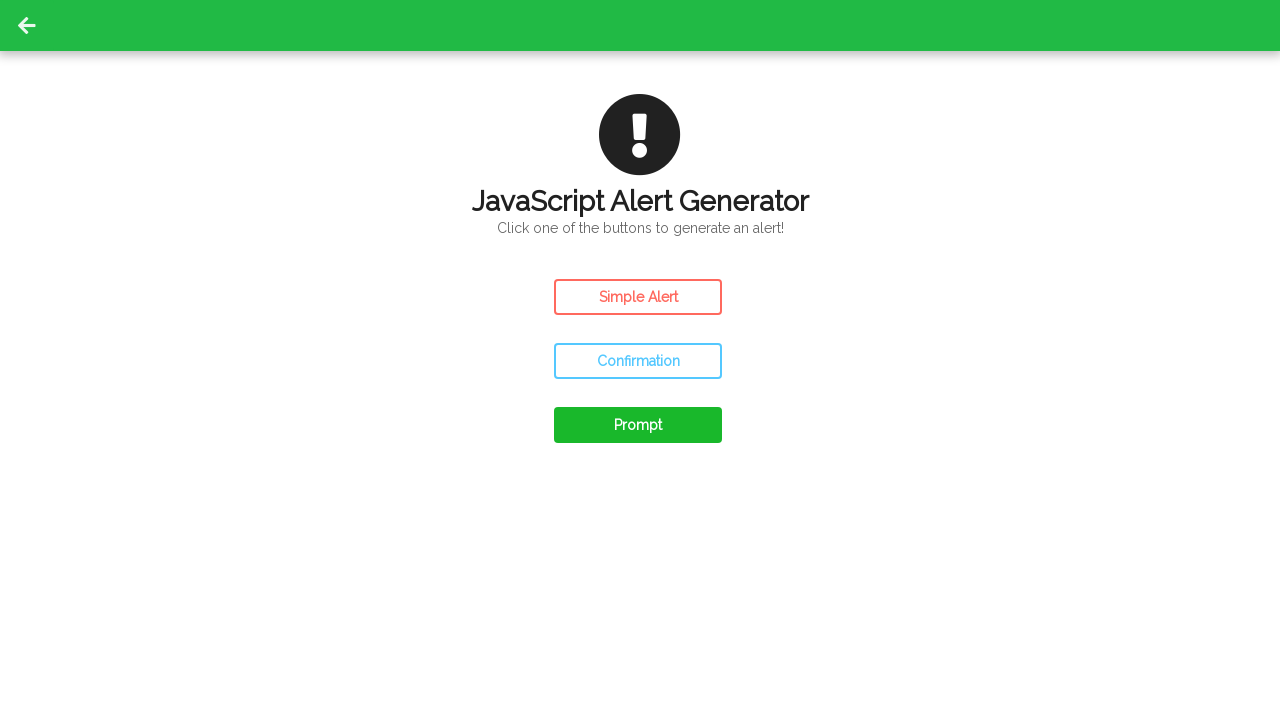

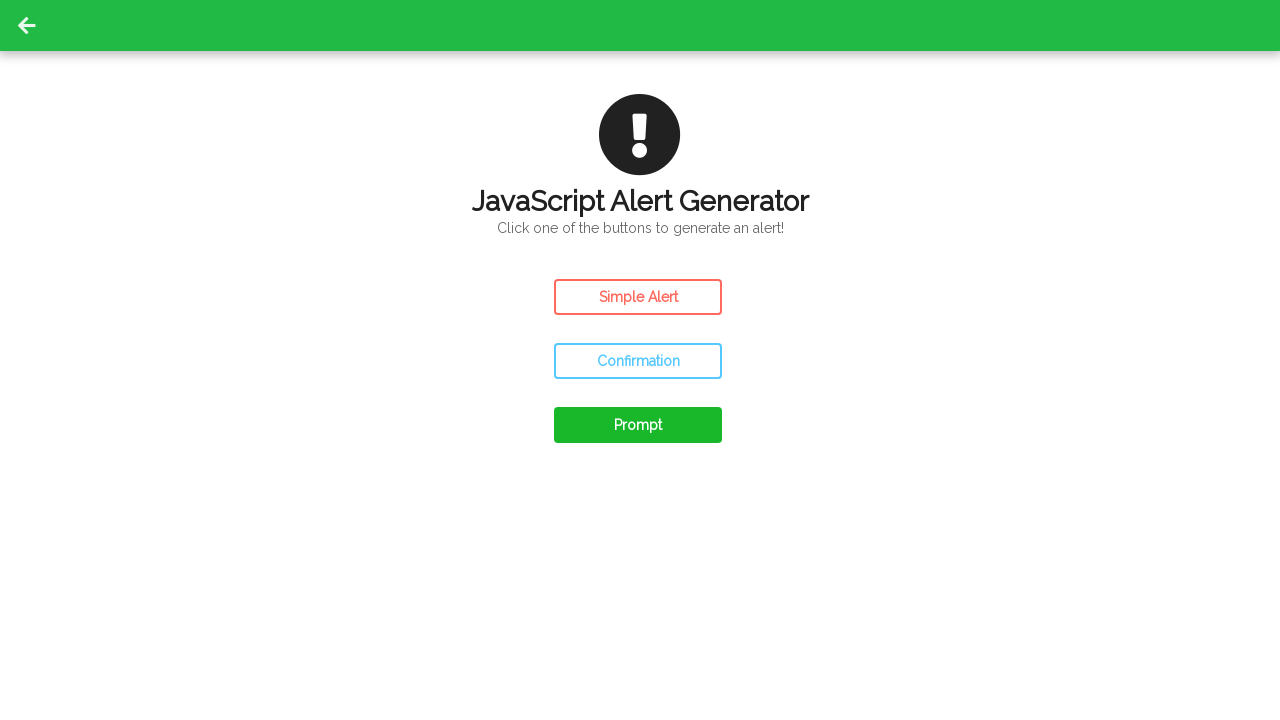